Tests drag and drop functionality by dragging an element from one location and dropping it onto a target droppable area

Starting URL: https://crossbrowsertesting.github.io/drag-and-drop

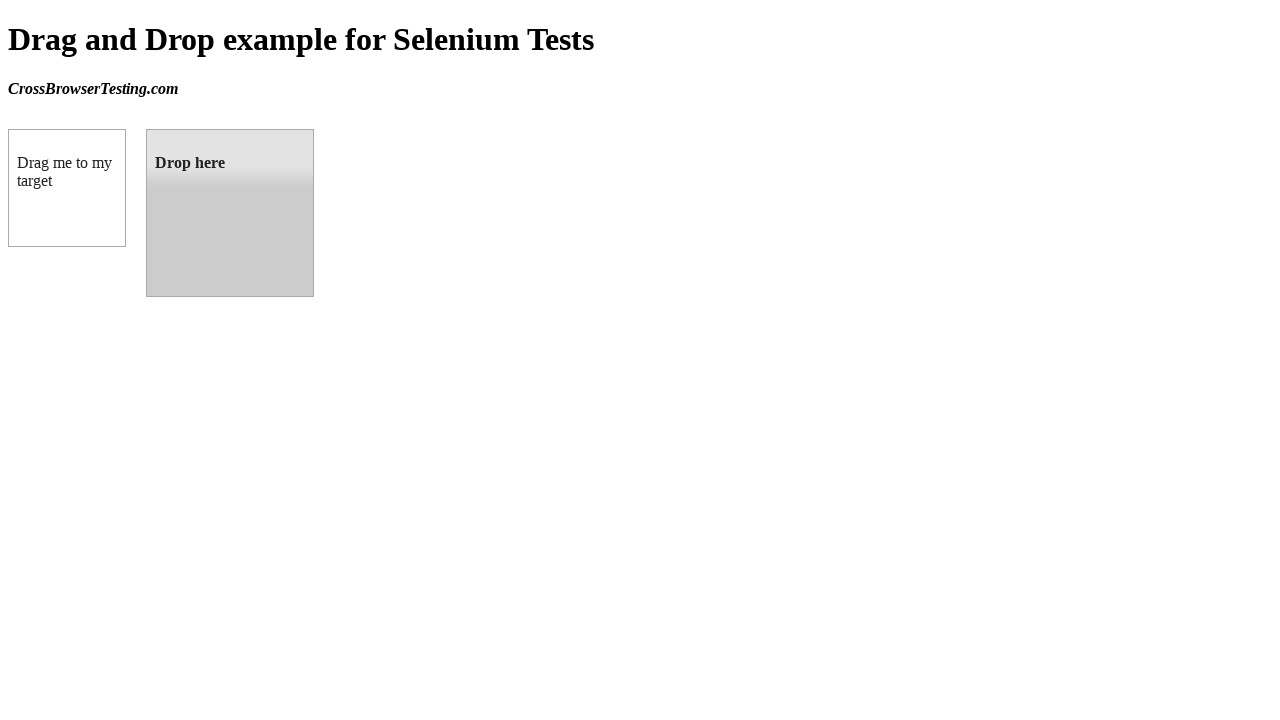

Waited for draggable element to be visible
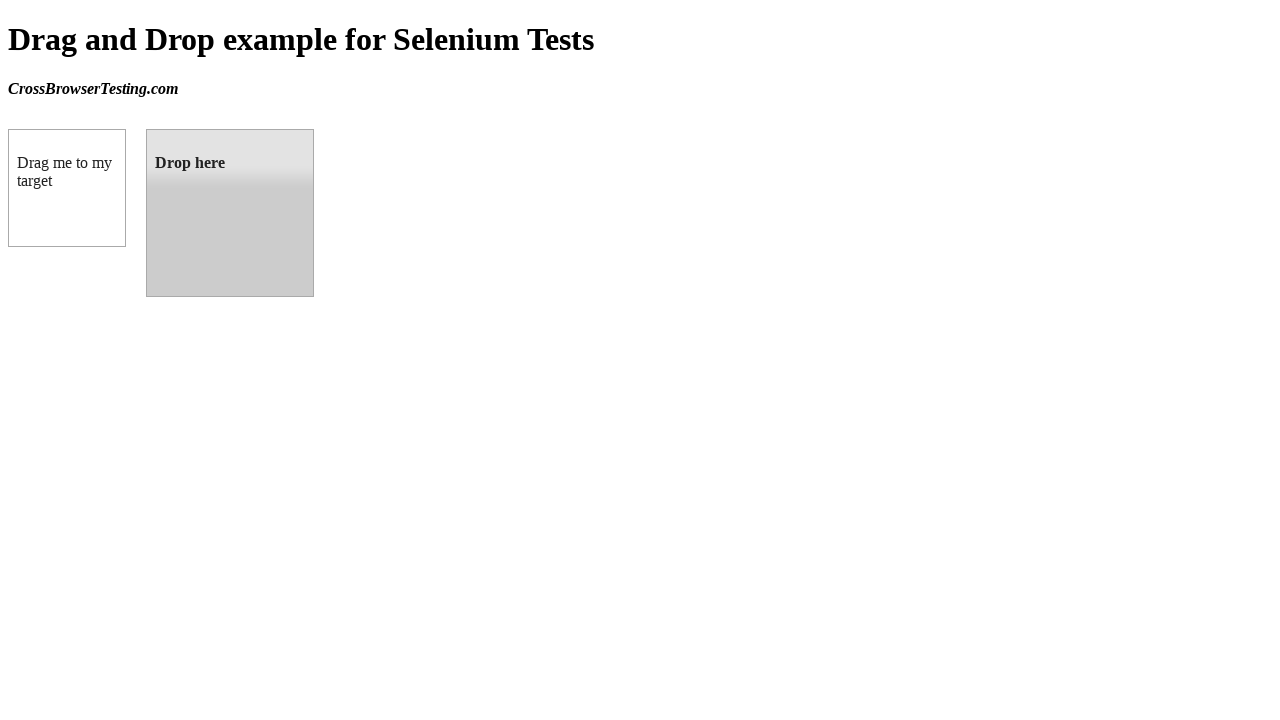

Waited for droppable element to be visible
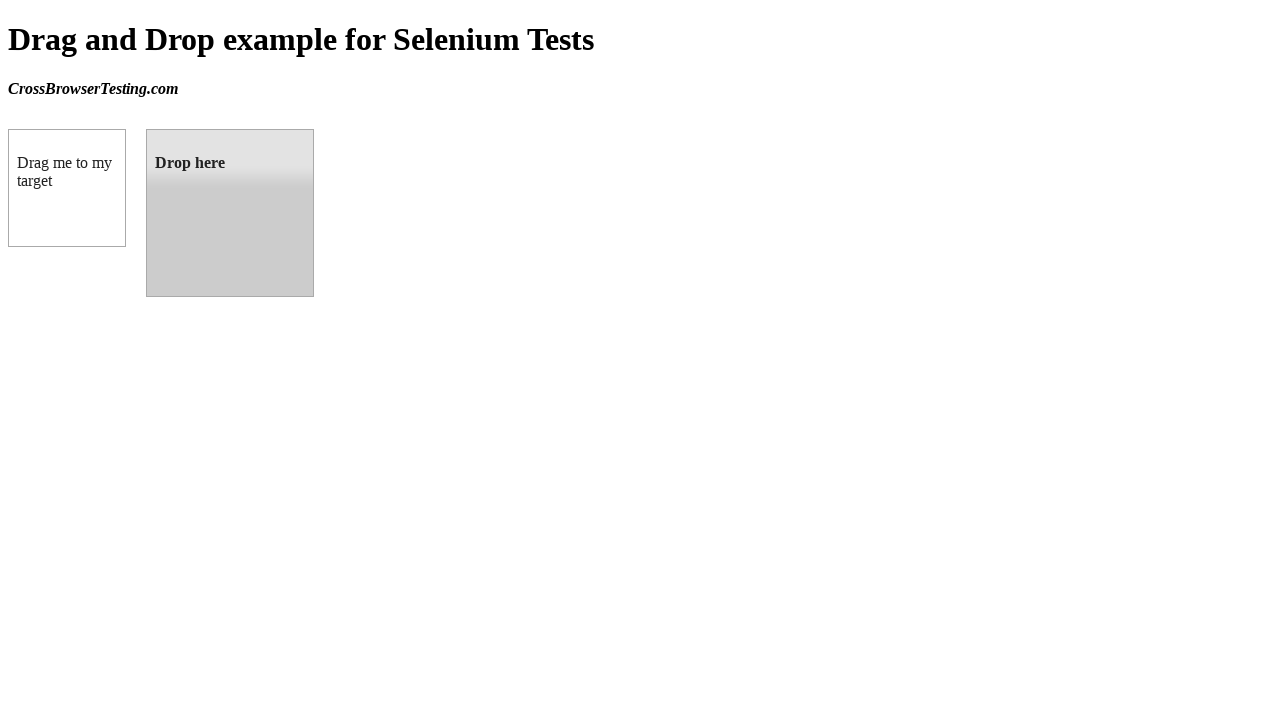

Dragged element from draggable area and dropped it onto droppable target at (230, 213)
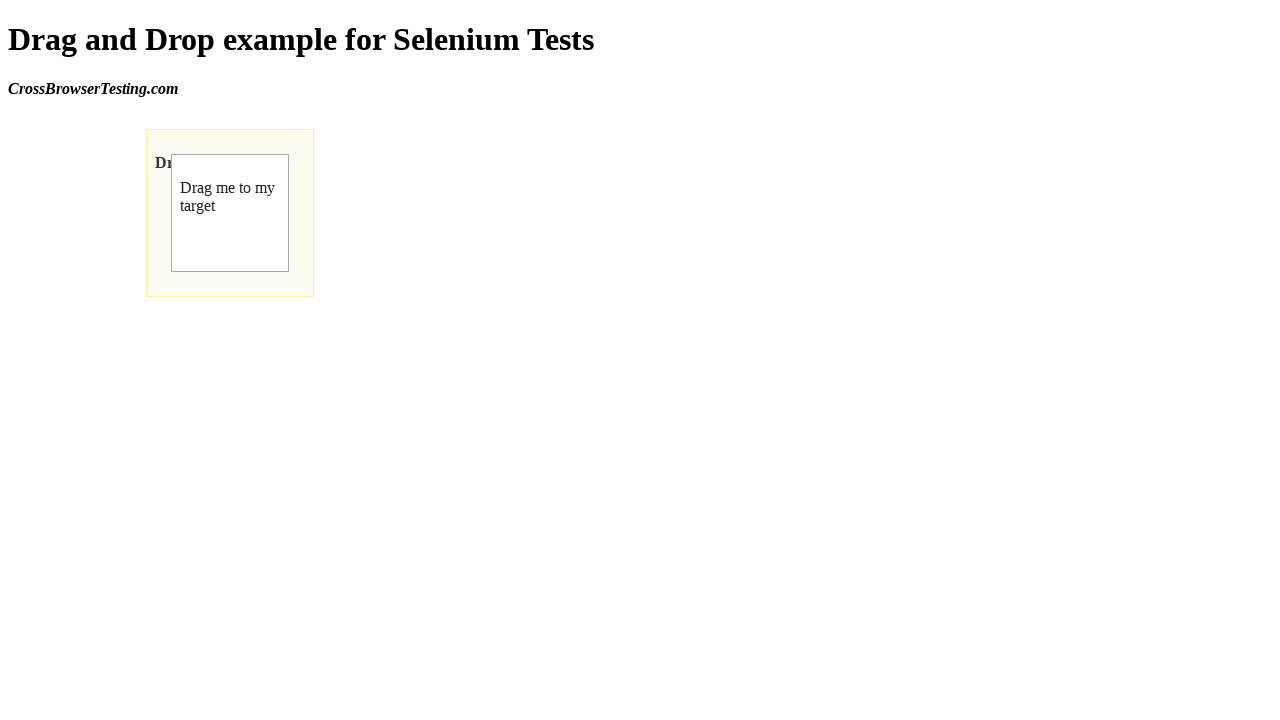

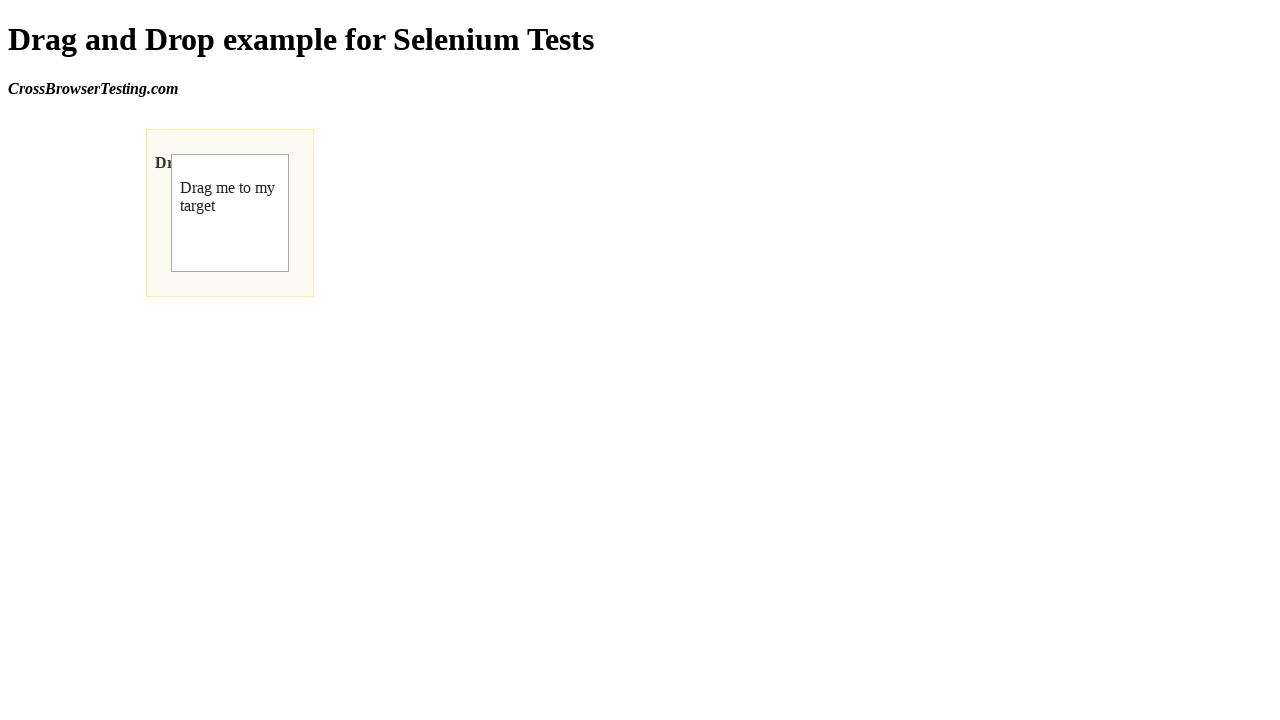